Tests search functionality by searching for "Brand" and verifying results are displayed

Starting URL: https://kodilla.com/pl/test/store

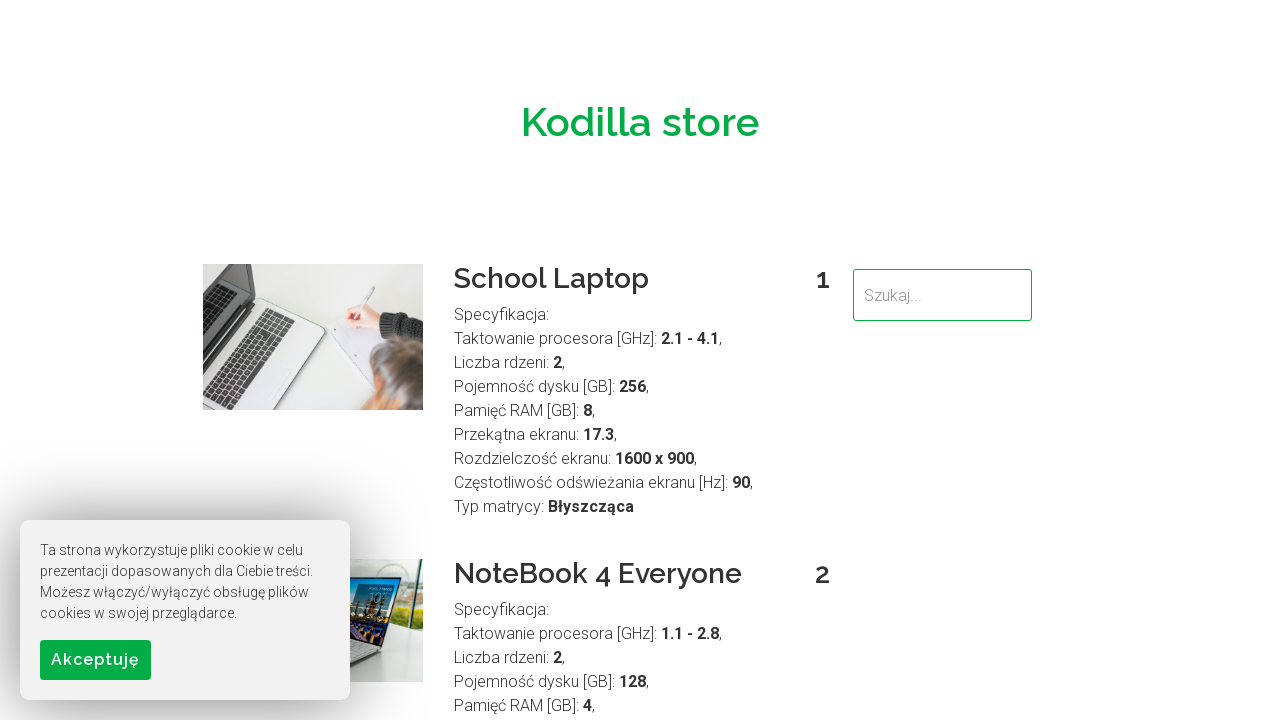

Filled search input with 'Brand' on input[type='search'], input[name='search'], #search, .search-input
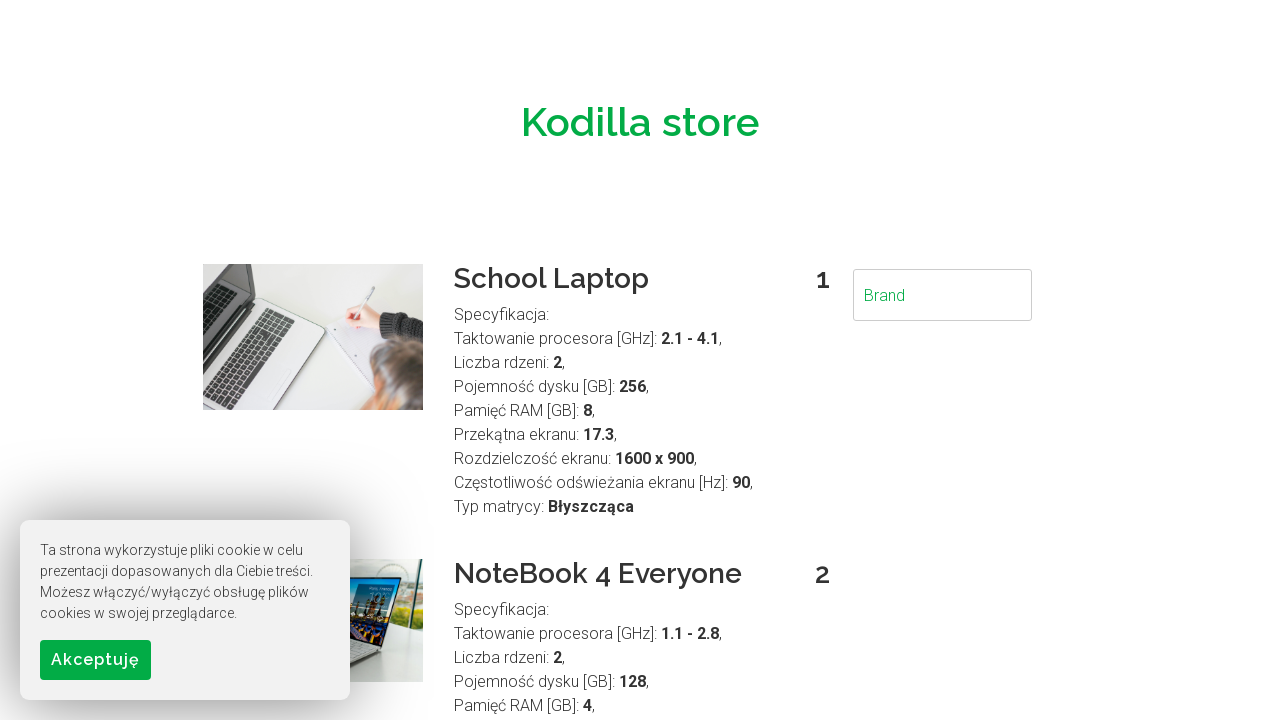

Pressed Enter to submit search
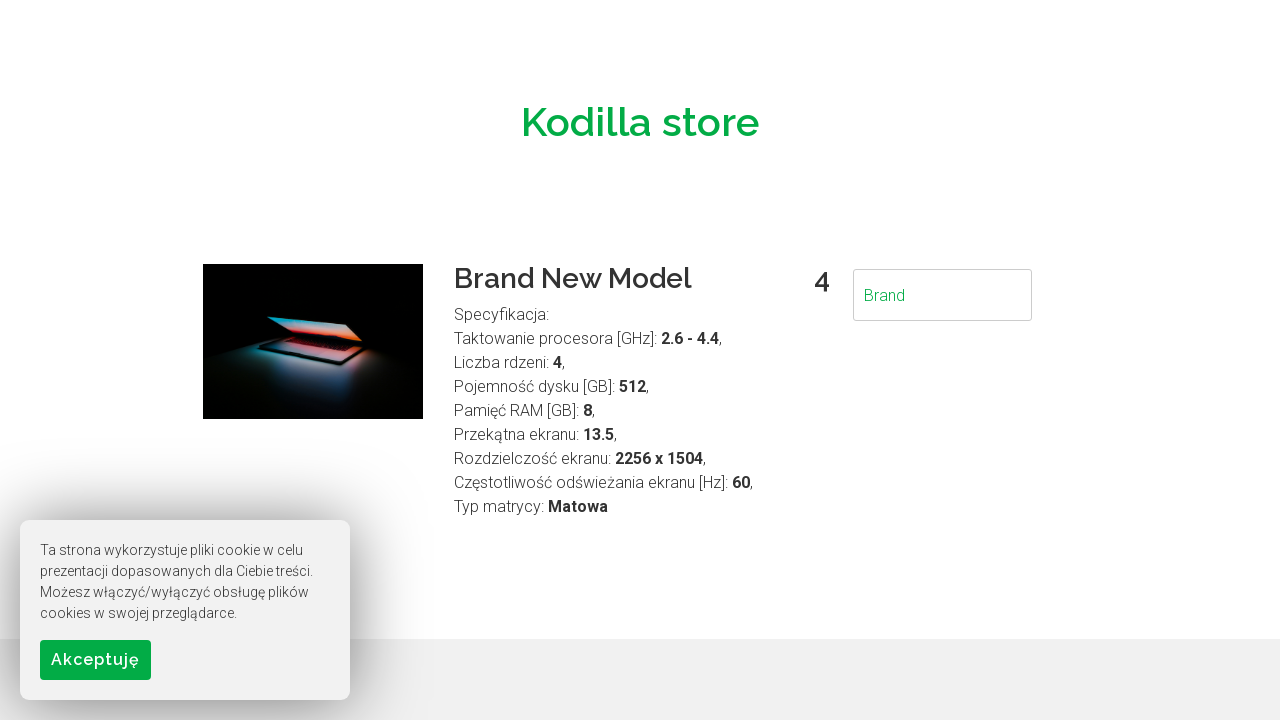

Search results loaded in elements wrapper
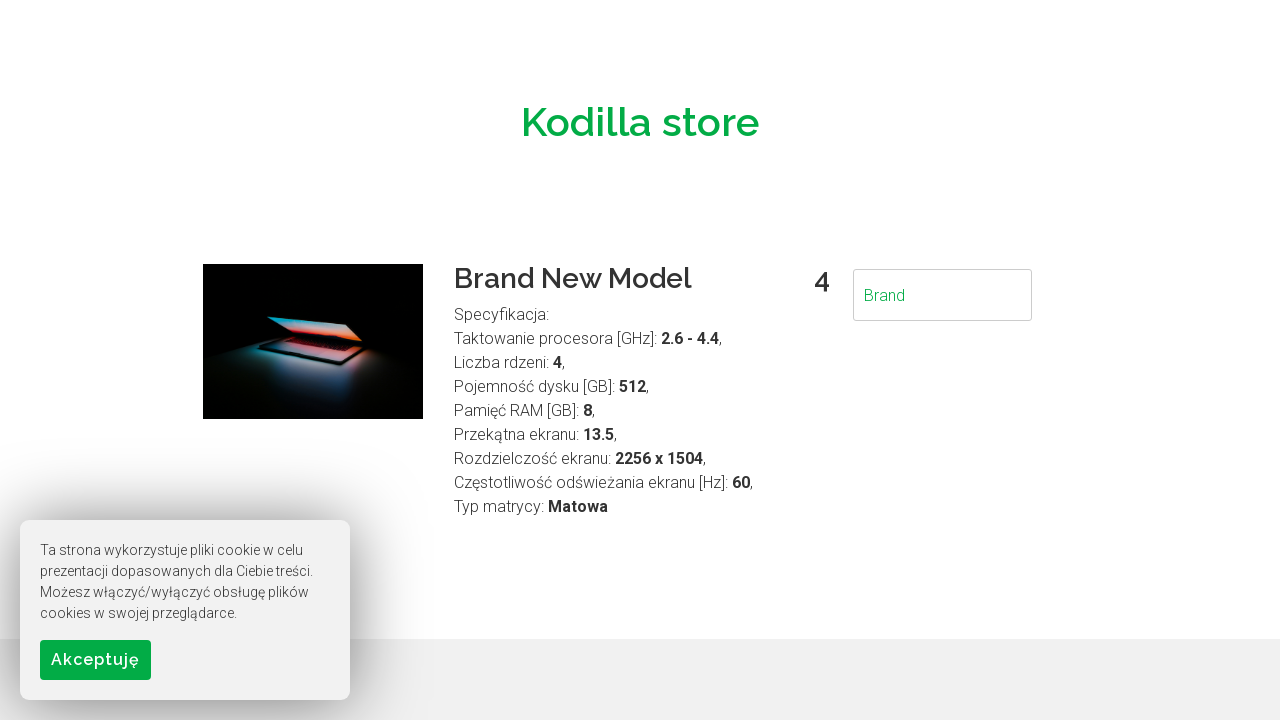

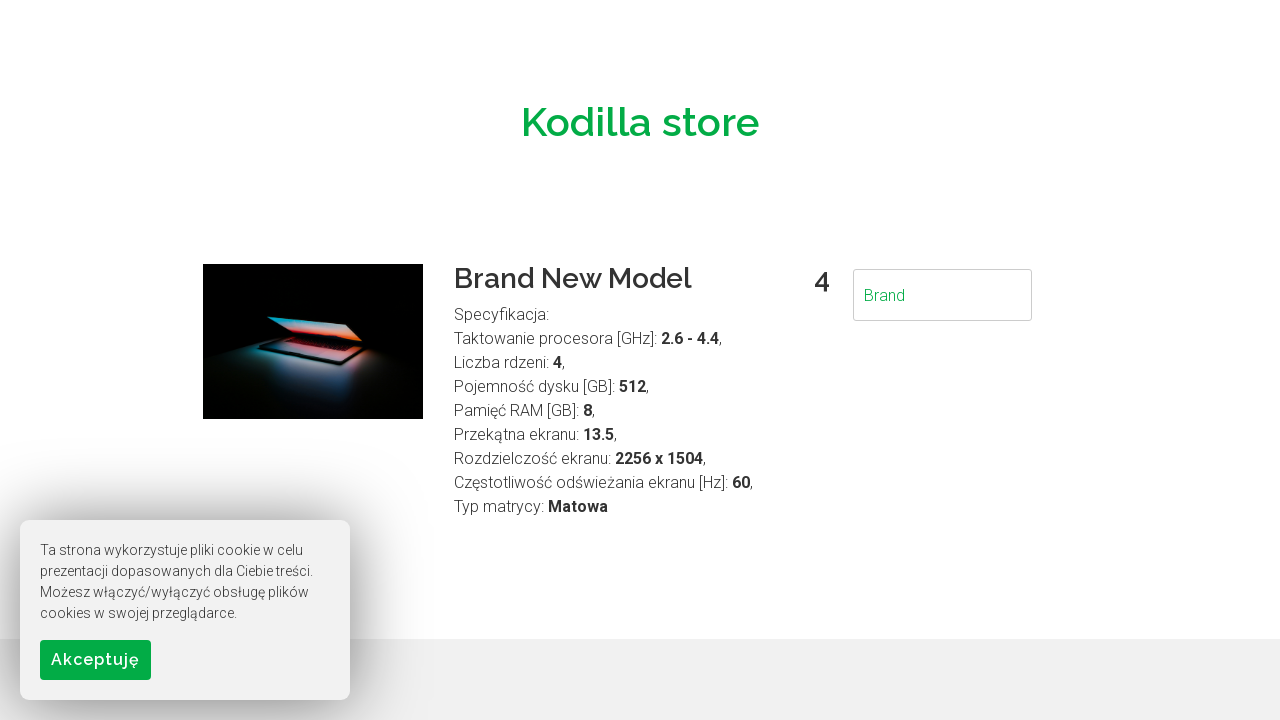